Tests the checkboxes page by clicking the second checkbox to uncheck it and verifying its state

Starting URL: http://the-internet.herokuapp.com/checkboxes

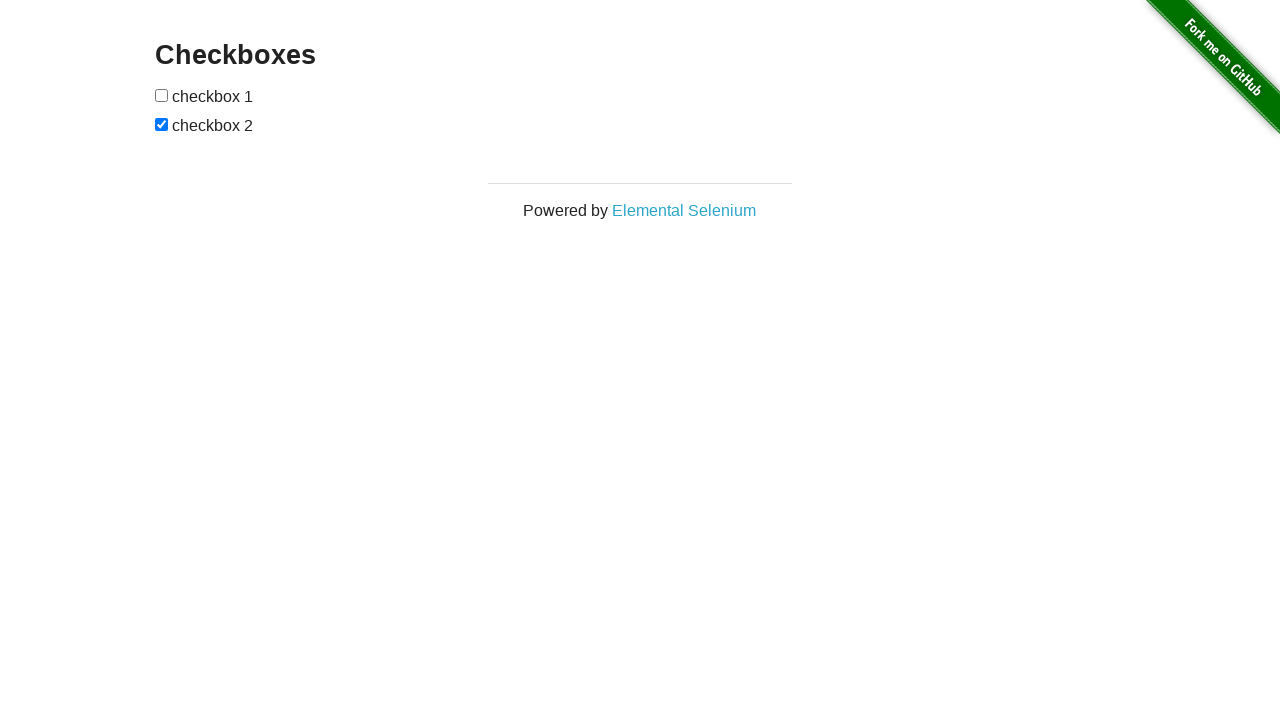

Waited for checkboxes to load on the page
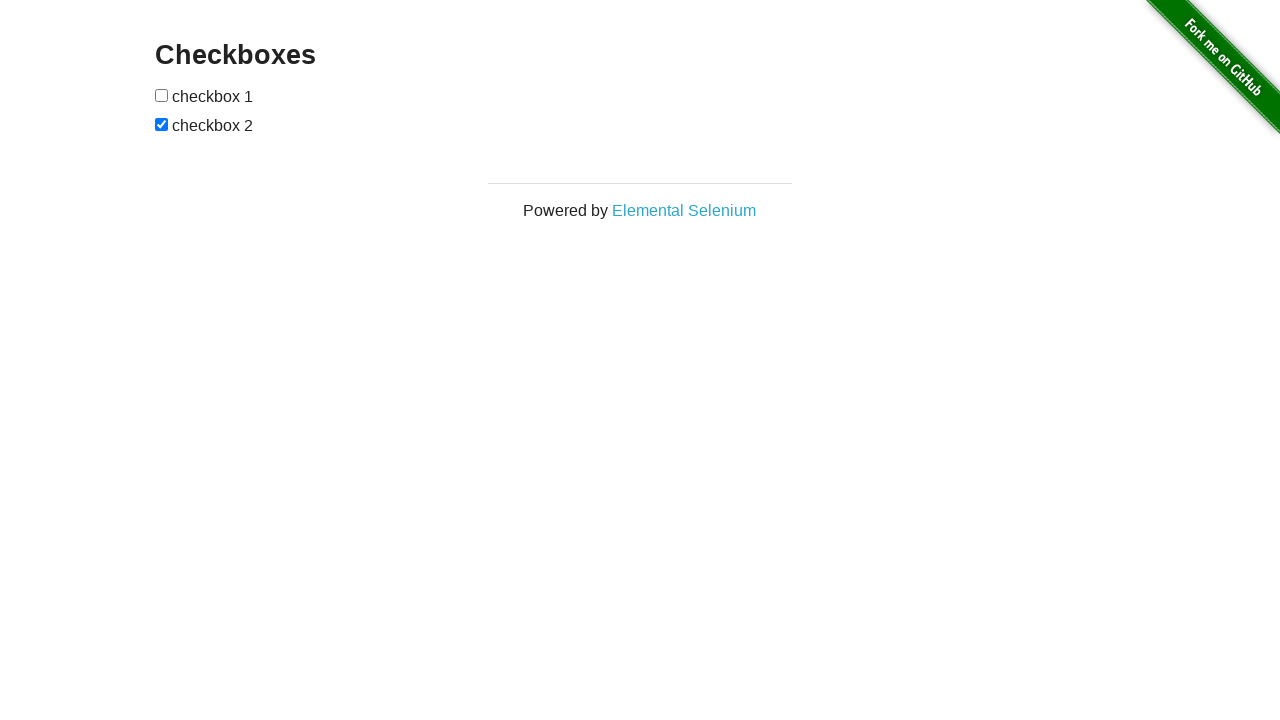

Located all checkboxes on the page
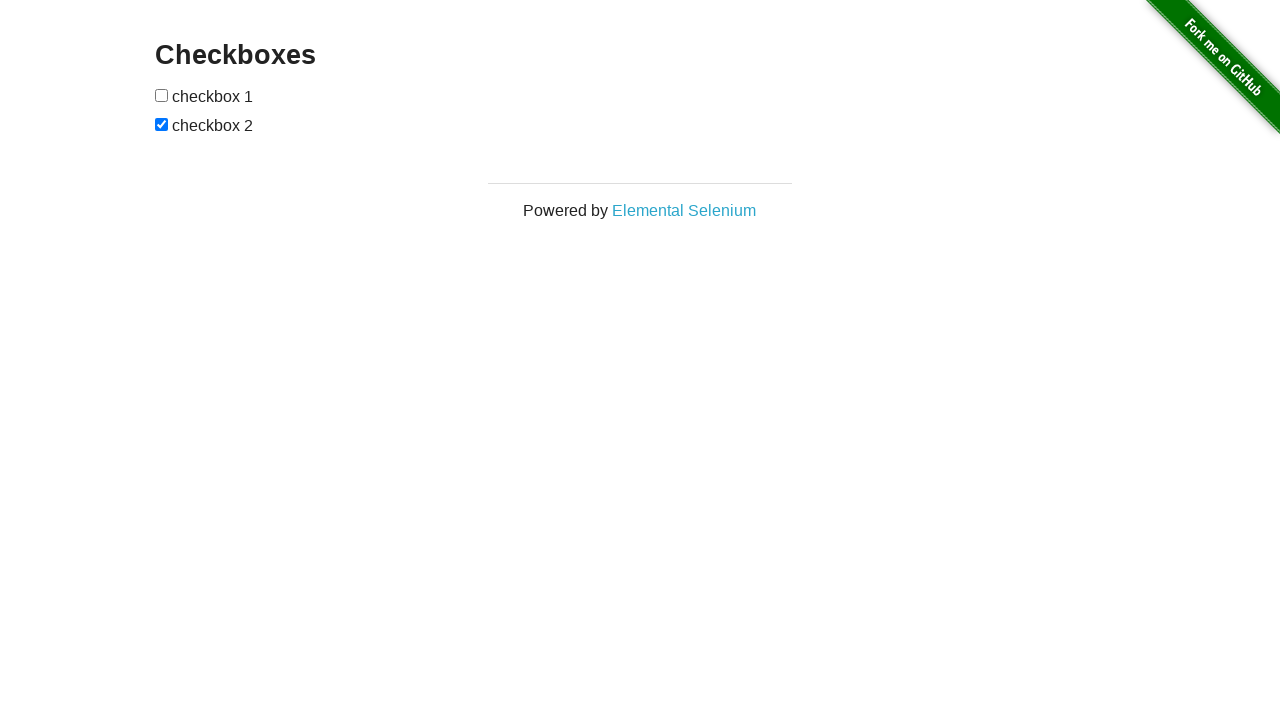

Clicked the second checkbox to uncheck it at (162, 124) on [type=checkbox] >> nth=1
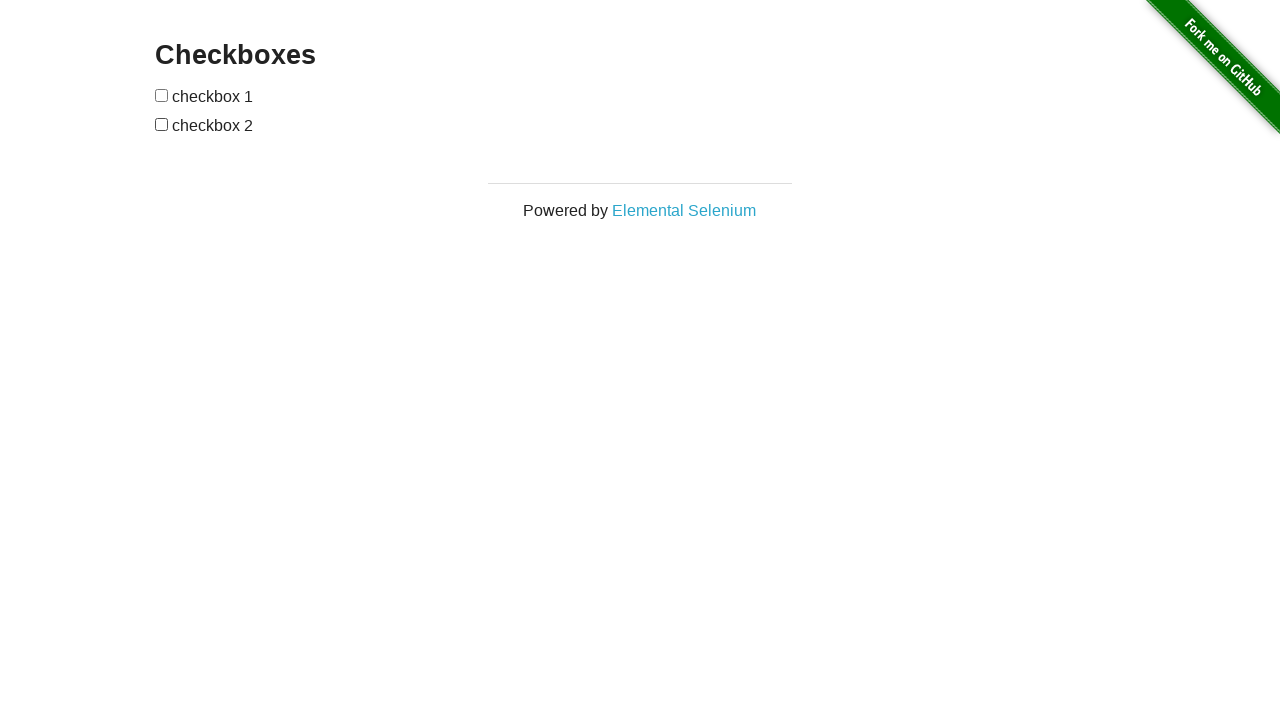

Verified that the second checkbox is unchecked
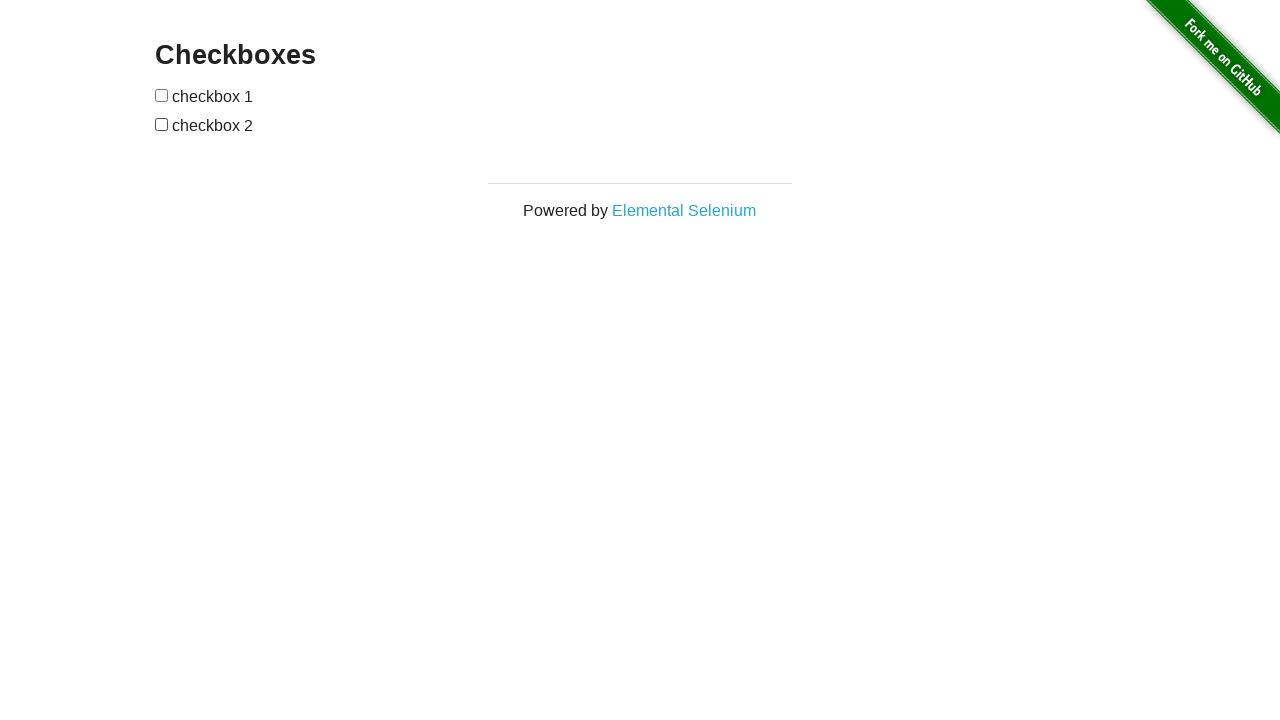

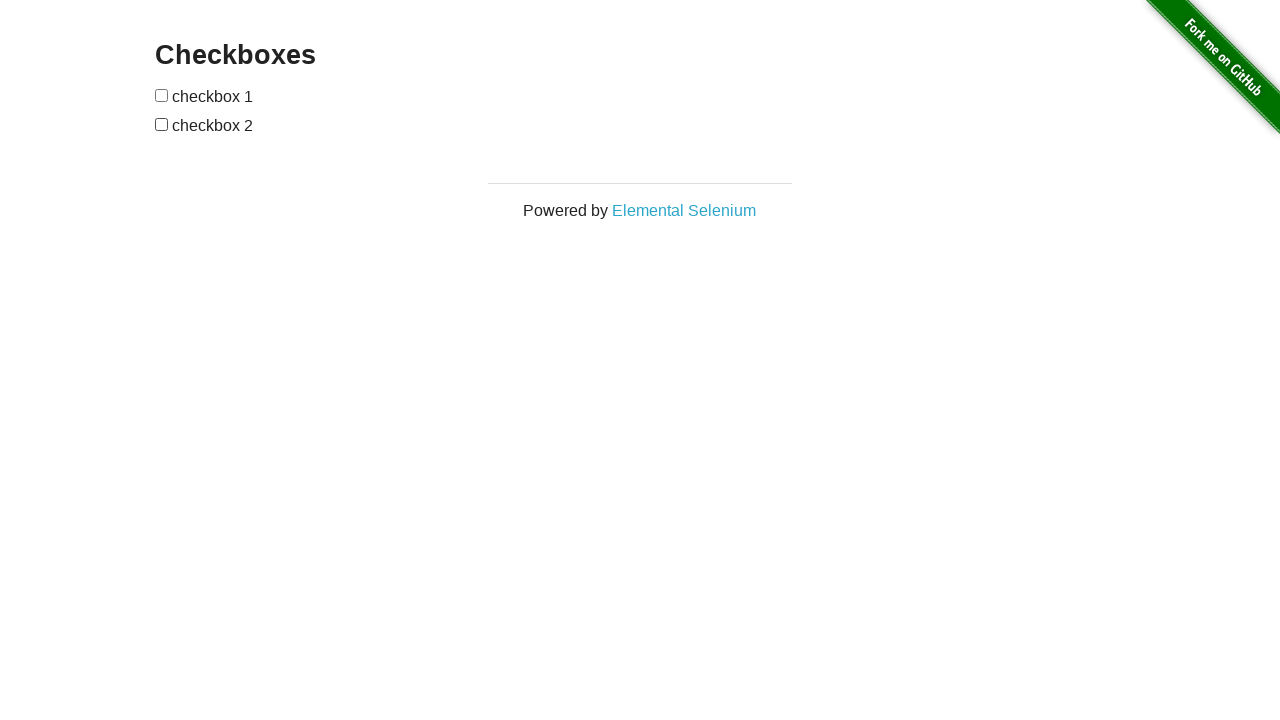